Tests the web table filter functionality by entering a search term and verifying filtered results

Starting URL: https://rahulshettyacademy.com/seleniumPractise/#/offers

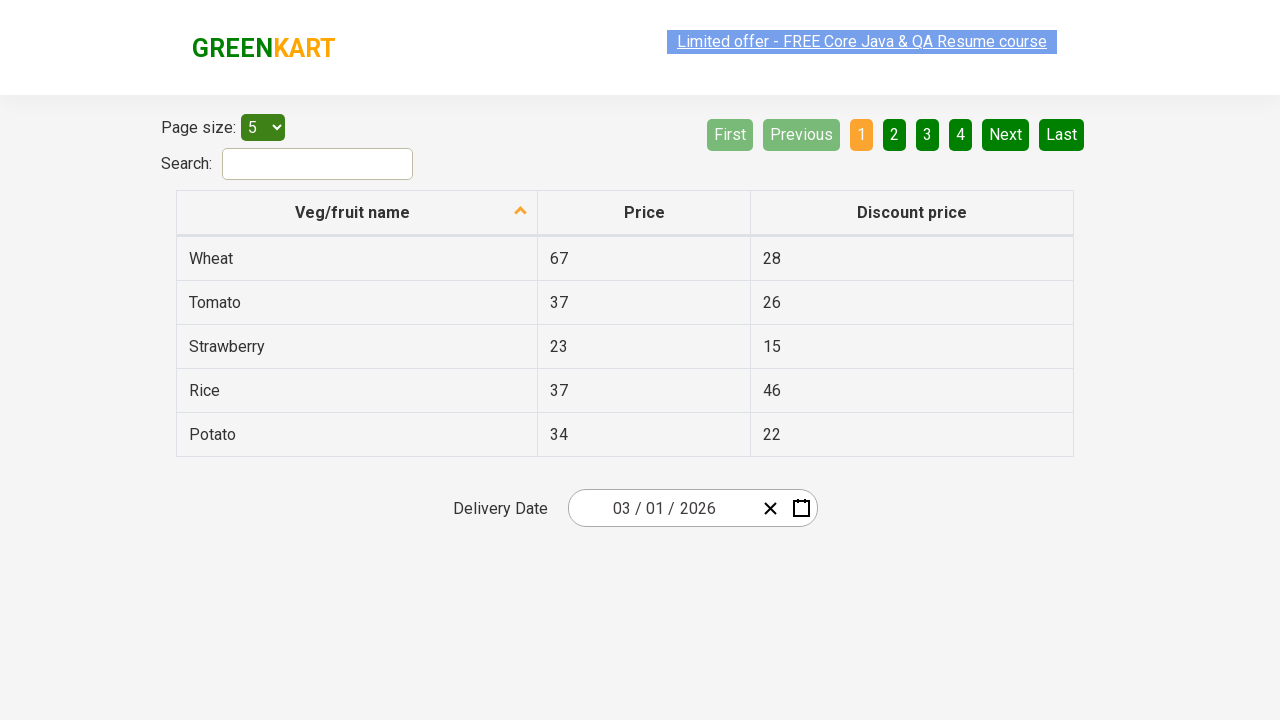

Entered 'tomato' in the search filter input on input[type='search']
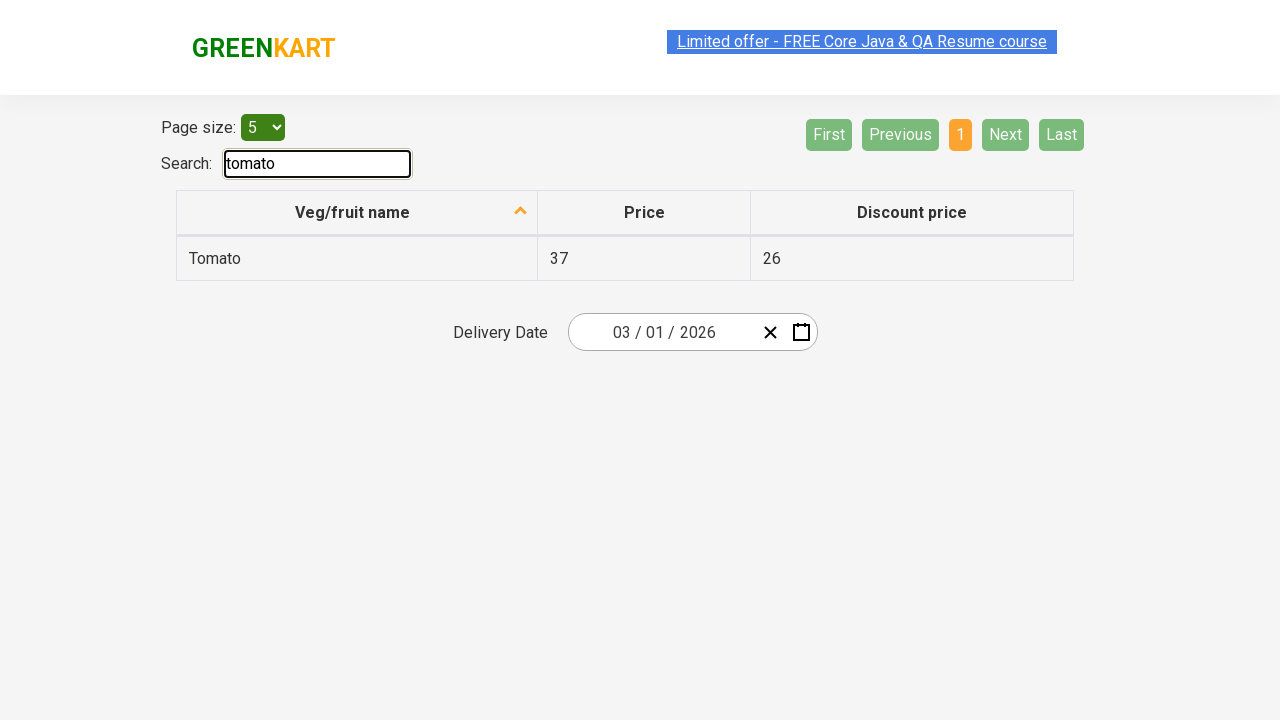

Table filtered and first column data appeared
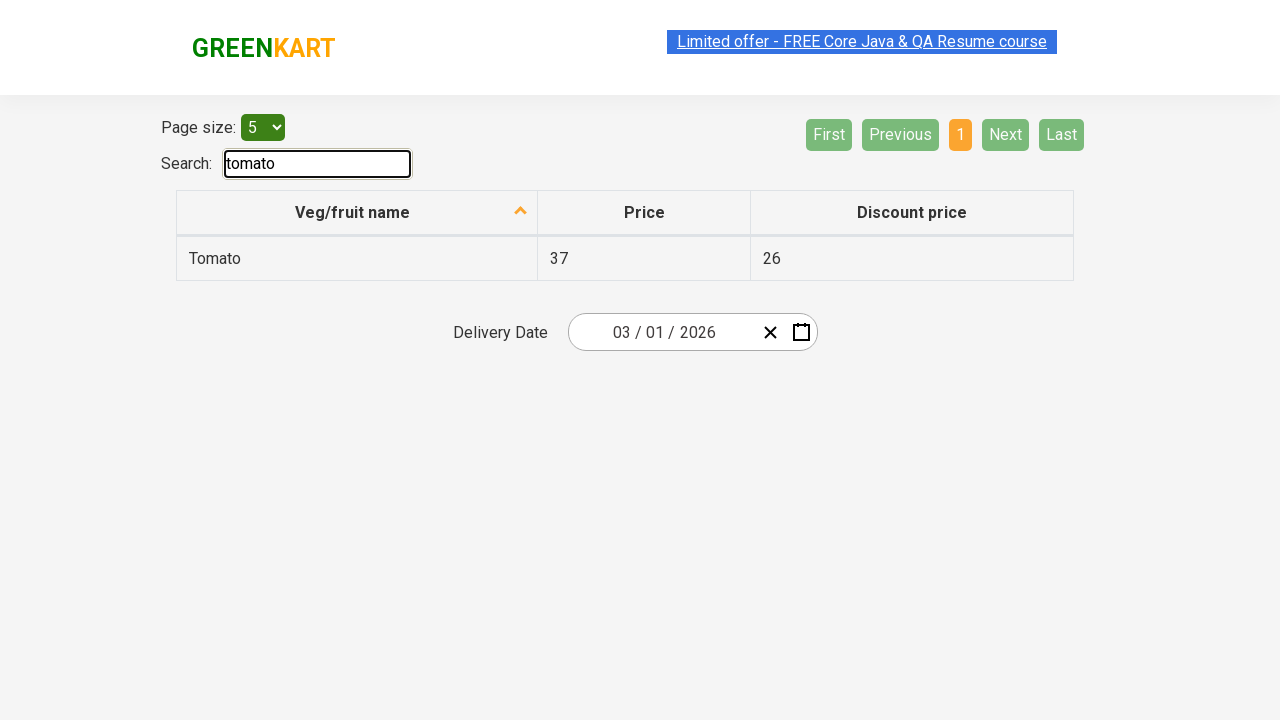

Verified first filtered result is visible
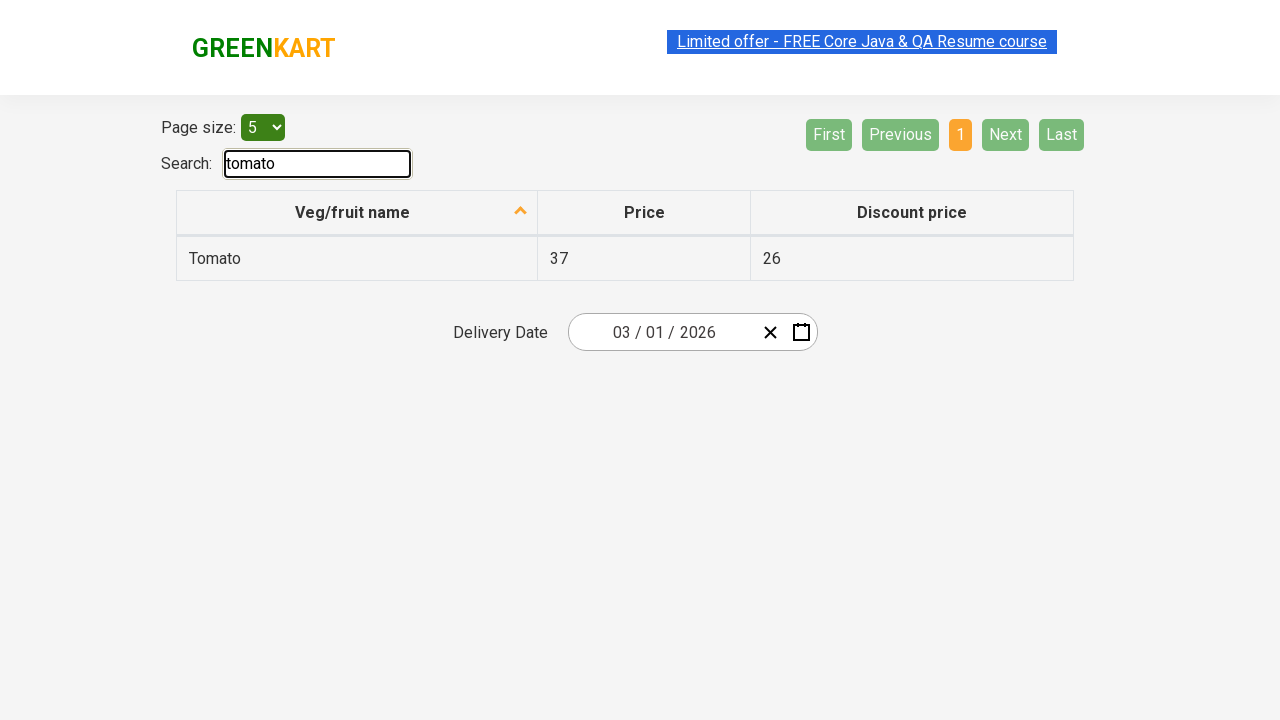

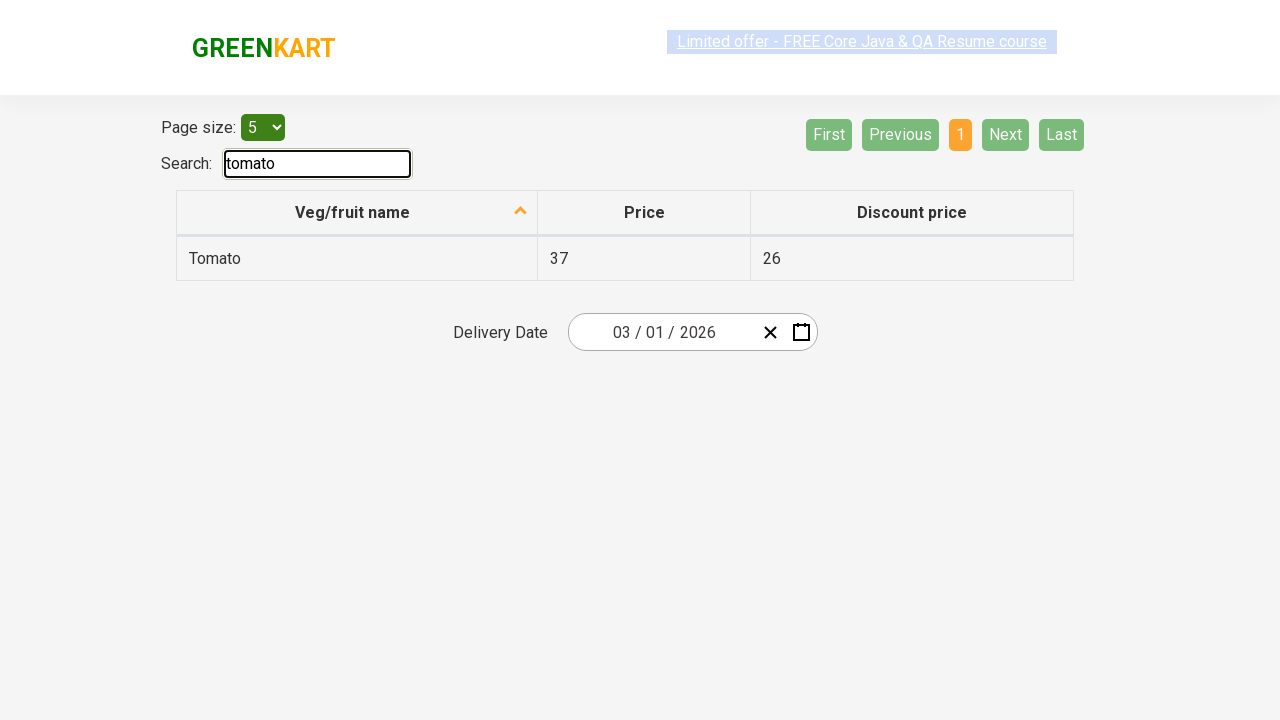